Navigates to eBay India export page, declines cookies, and attempts to find a non-existent link to test implicit wait behavior

Starting URL: https://export.ebay.com/in/

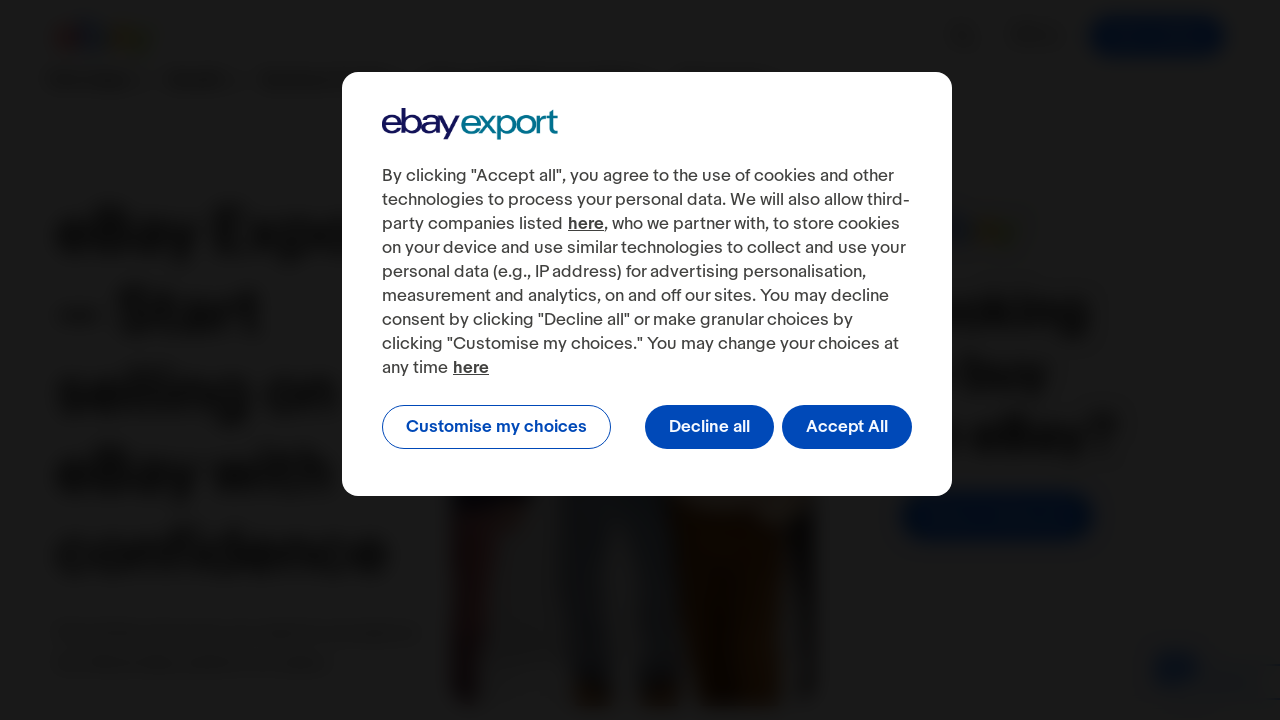

Navigated to eBay India export page
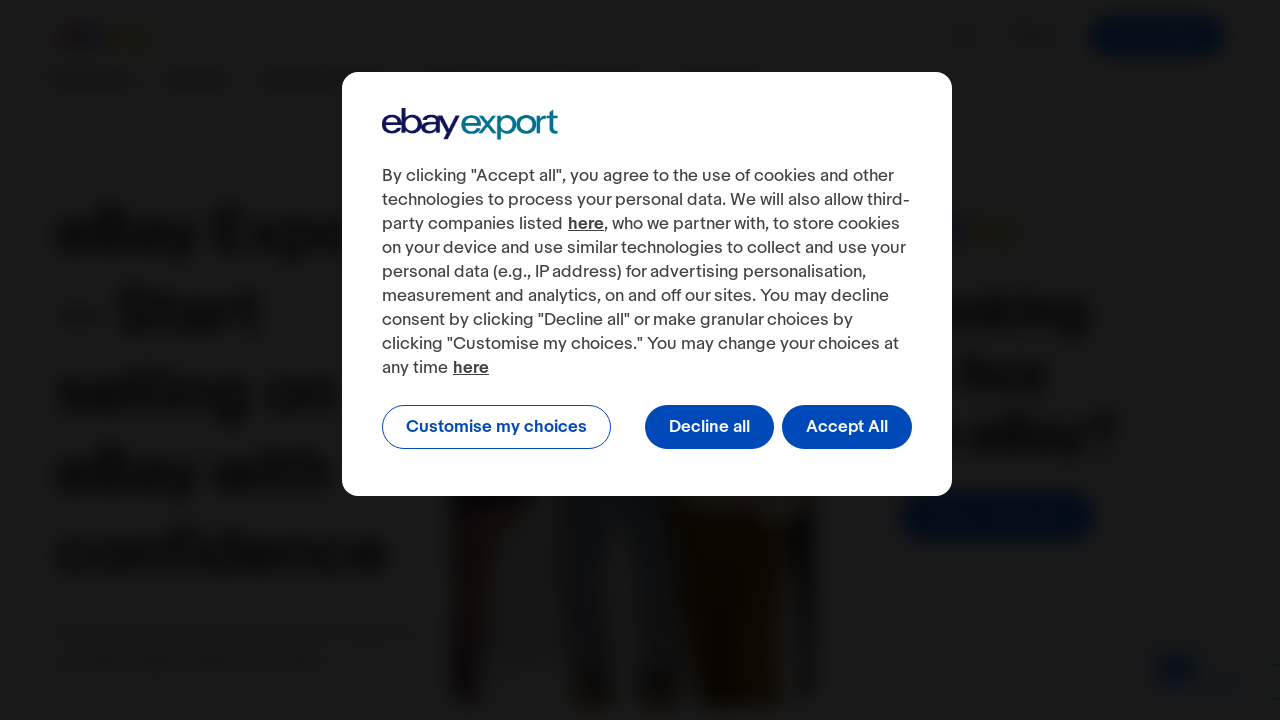

Clicked decline cookies button at (710, 427) on xpath=//*[@id="onetrust-reject-all-handler"]
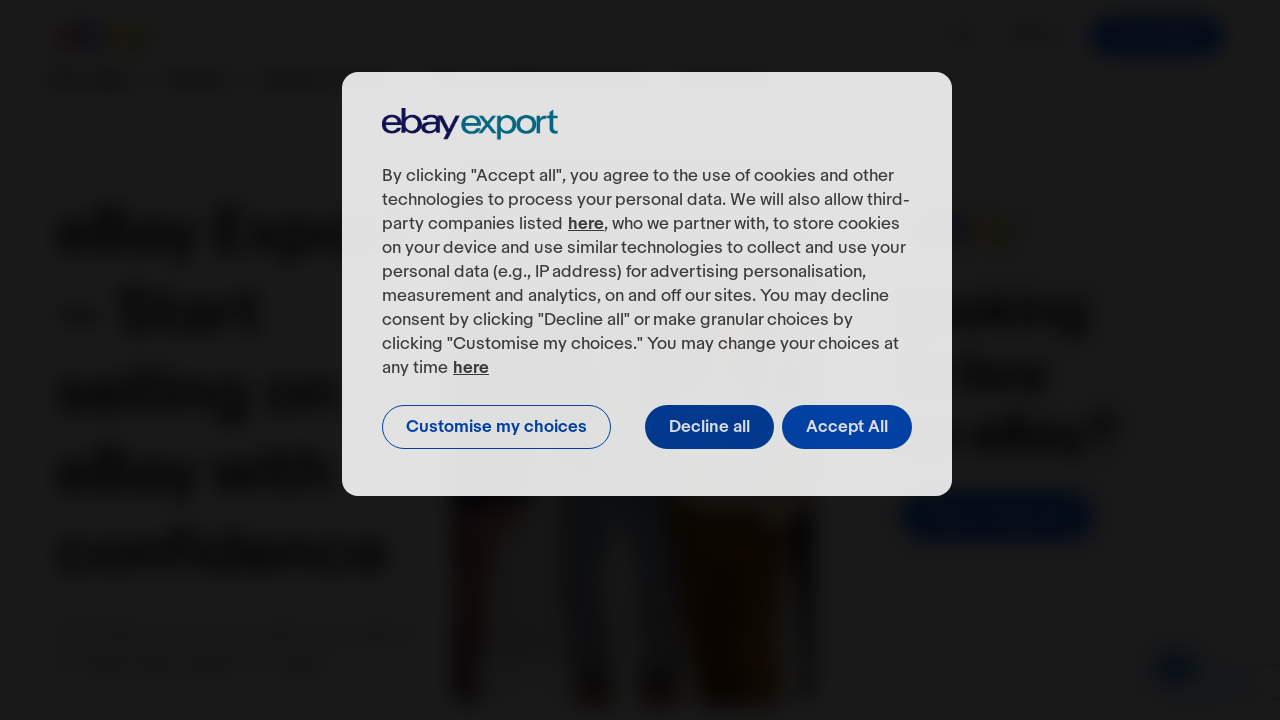

Attempted to find non-existent link 'Kuch_bhi' - element not found as expected on text="Kuch_bhi"
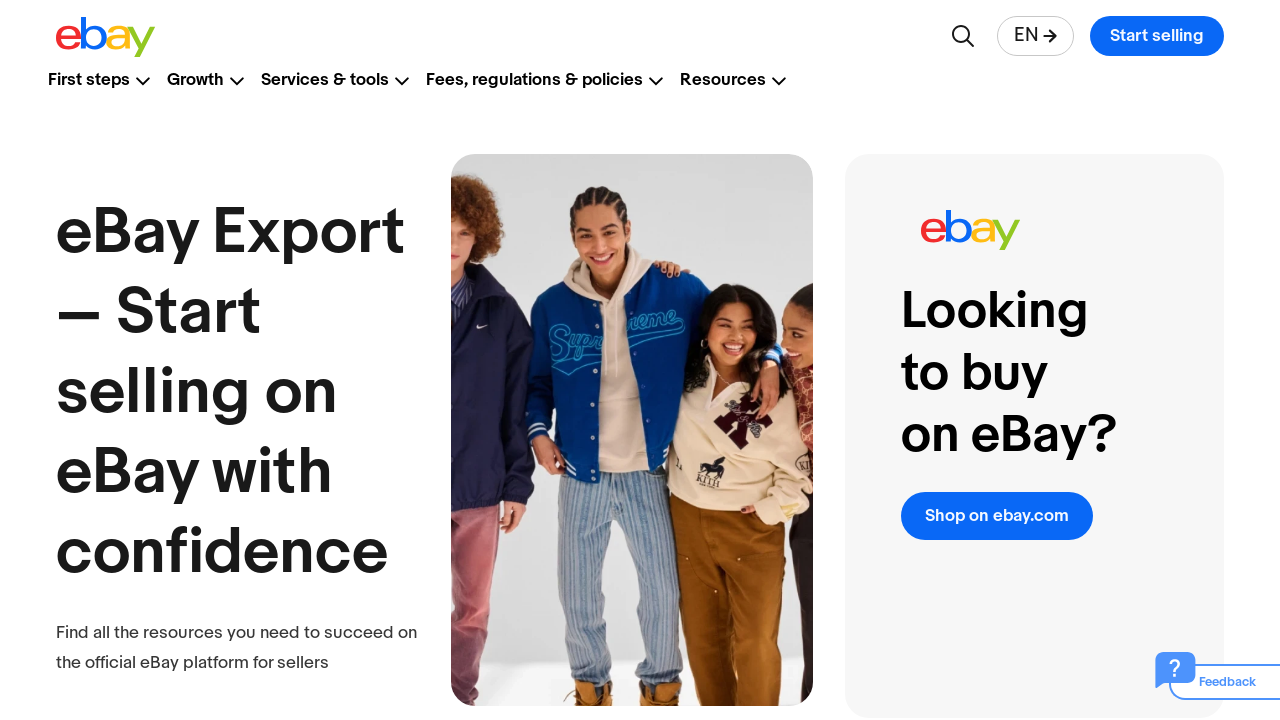

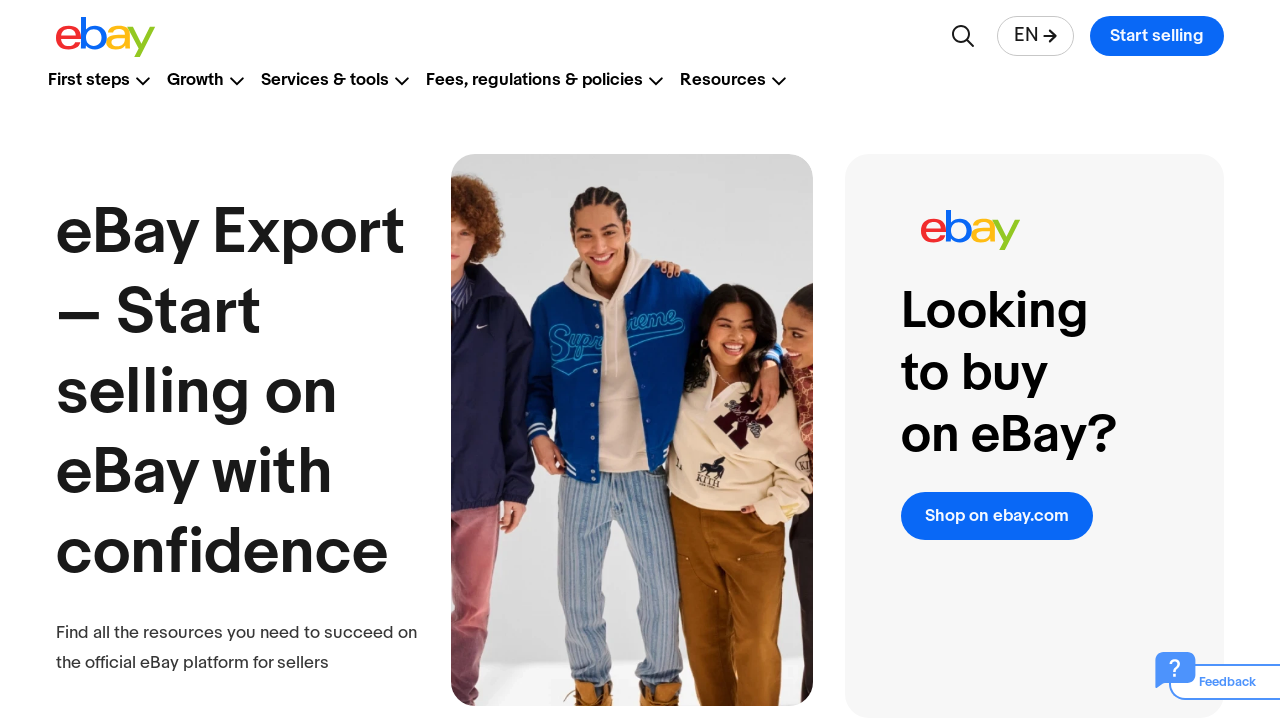